Tests that a todo item is removed when edited to an empty string

Starting URL: https://demo.playwright.dev/todomvc

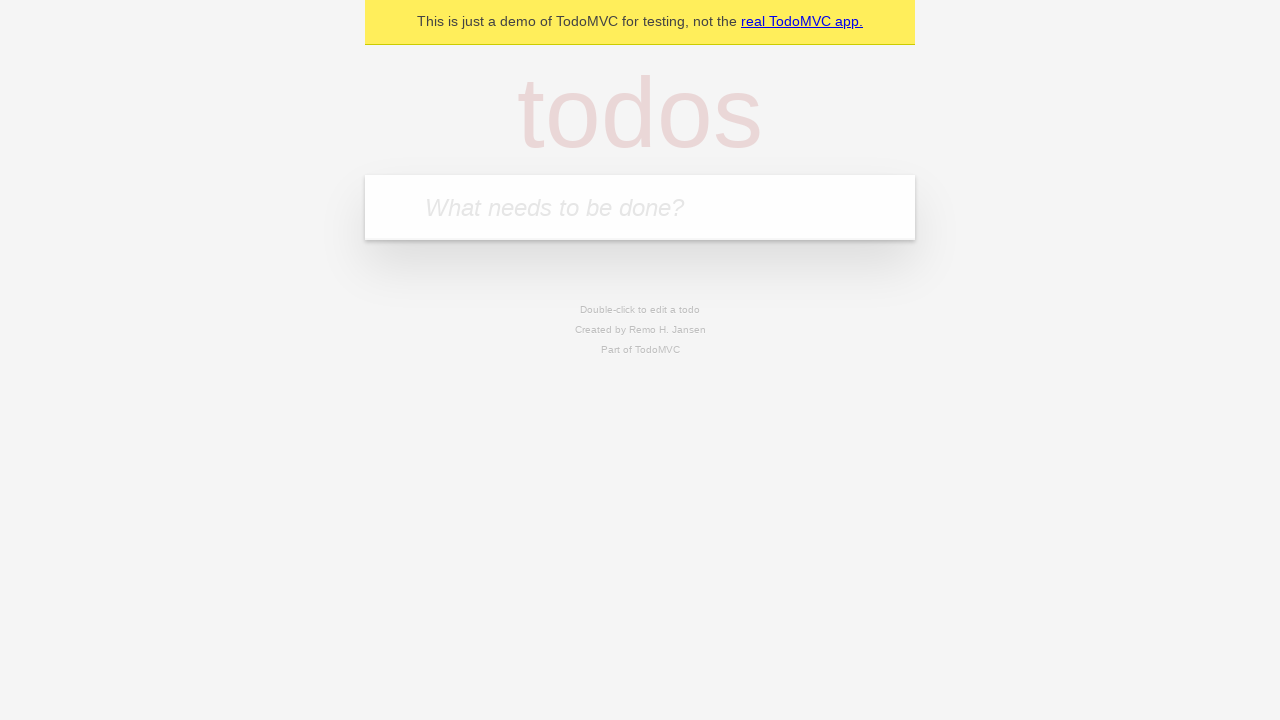

Filled todo input with 'buy some cheese' on internal:attr=[placeholder="What needs to be done?"i]
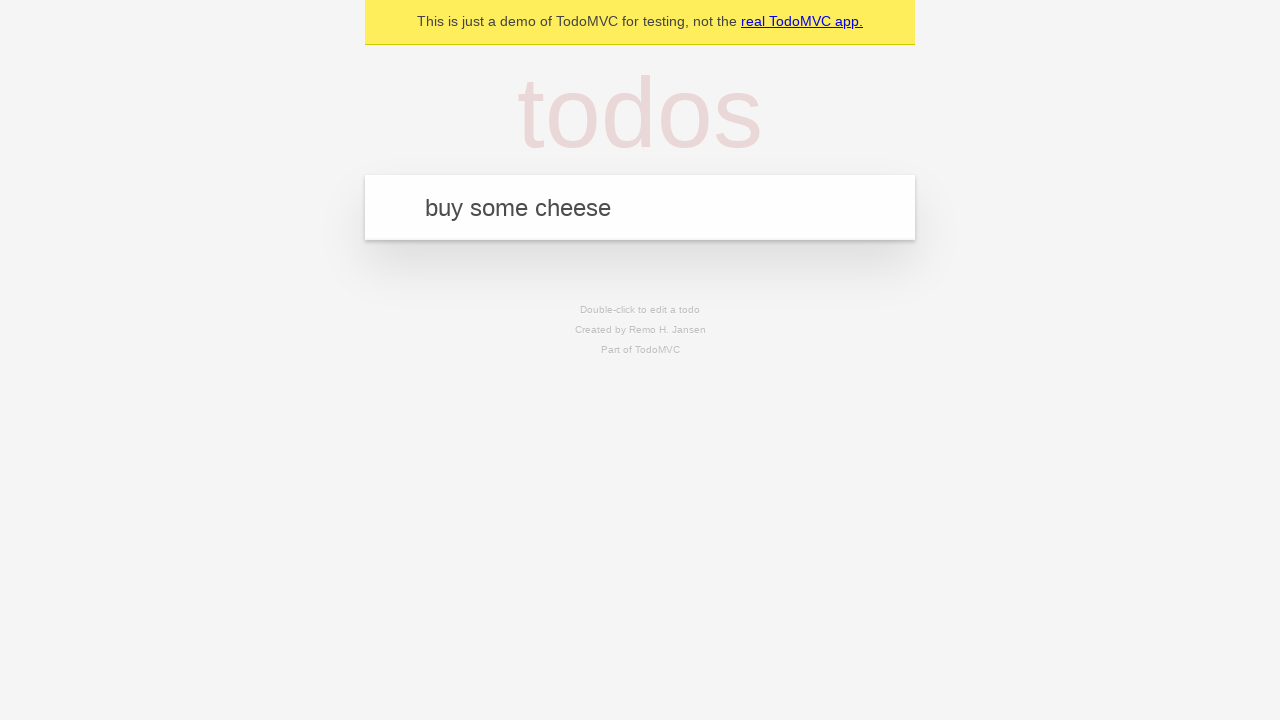

Pressed Enter to create first todo on internal:attr=[placeholder="What needs to be done?"i]
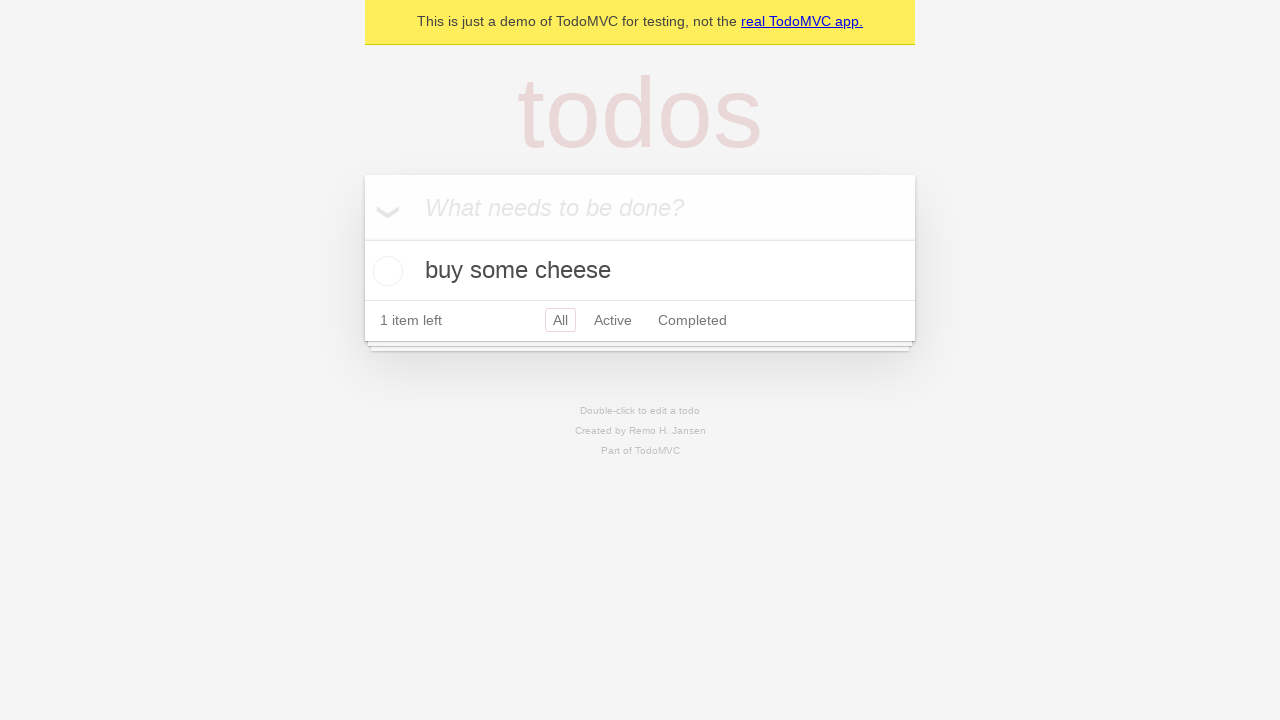

Filled todo input with 'feed the cat' on internal:attr=[placeholder="What needs to be done?"i]
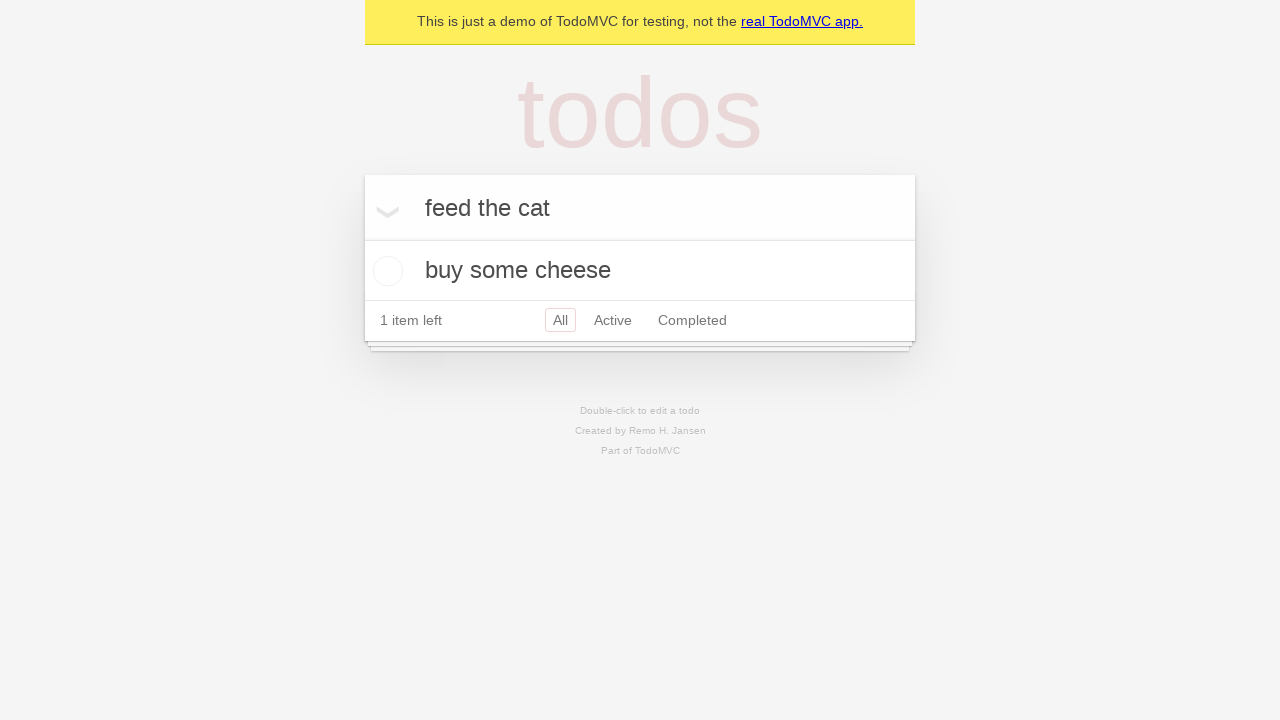

Pressed Enter to create second todo on internal:attr=[placeholder="What needs to be done?"i]
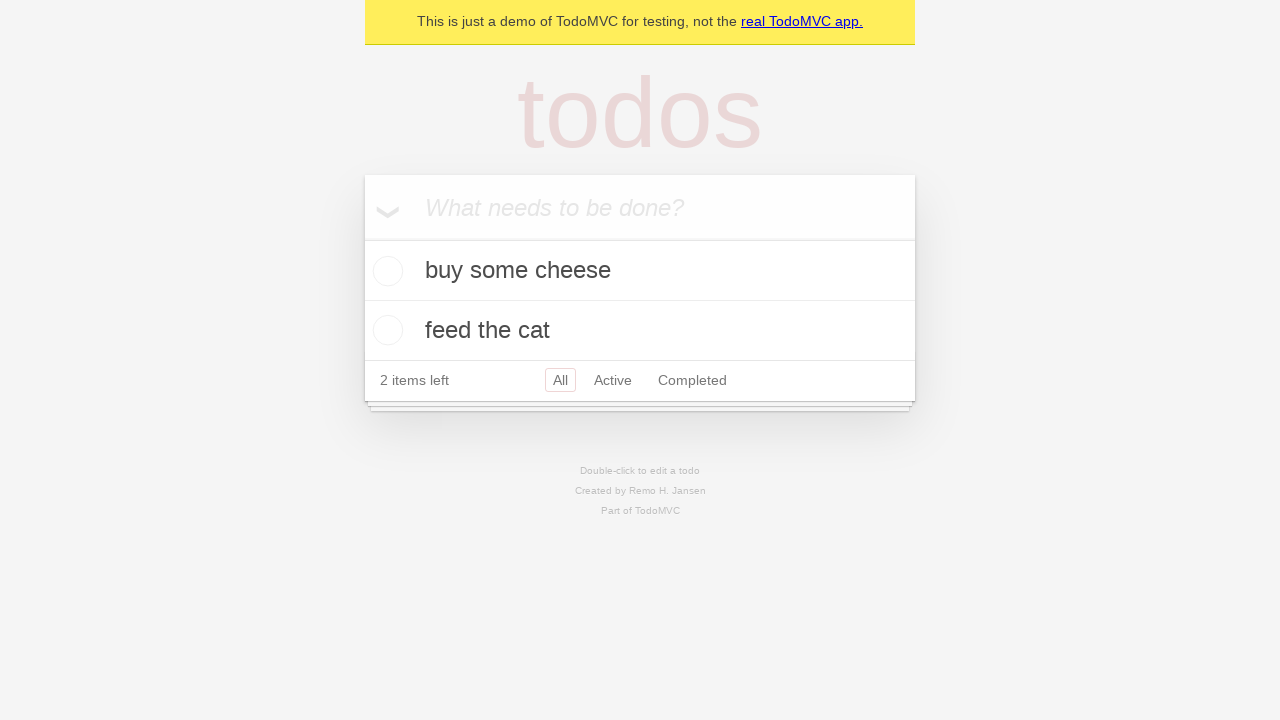

Filled todo input with 'book a doctors appointment' on internal:attr=[placeholder="What needs to be done?"i]
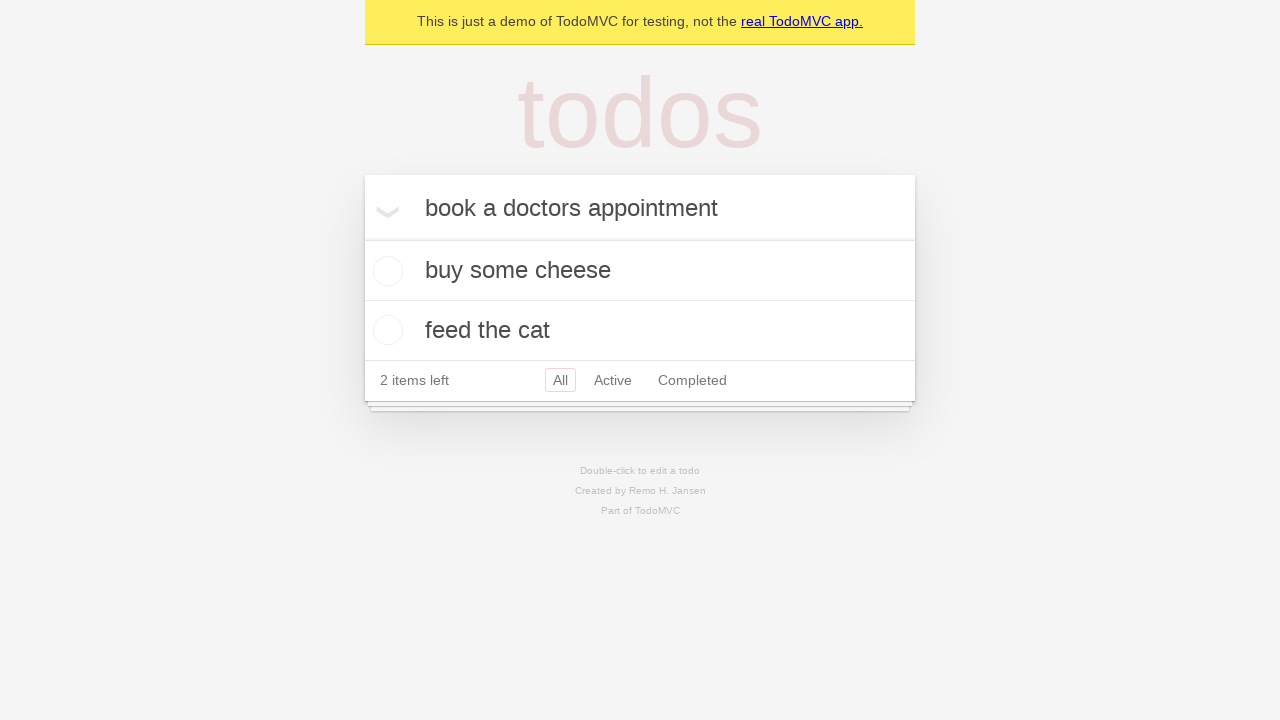

Pressed Enter to create third todo on internal:attr=[placeholder="What needs to be done?"i]
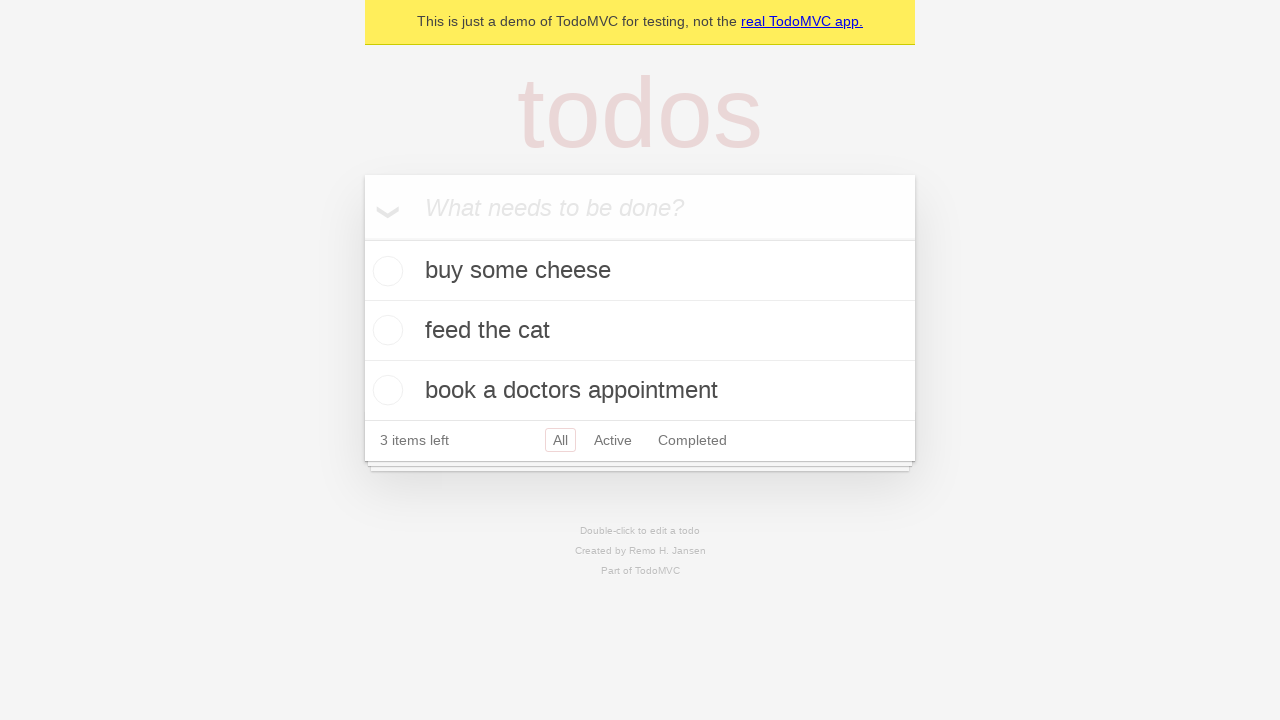

Double-clicked second todo item to enter edit mode at (640, 331) on [data-testid='todo-item'] >> nth=1
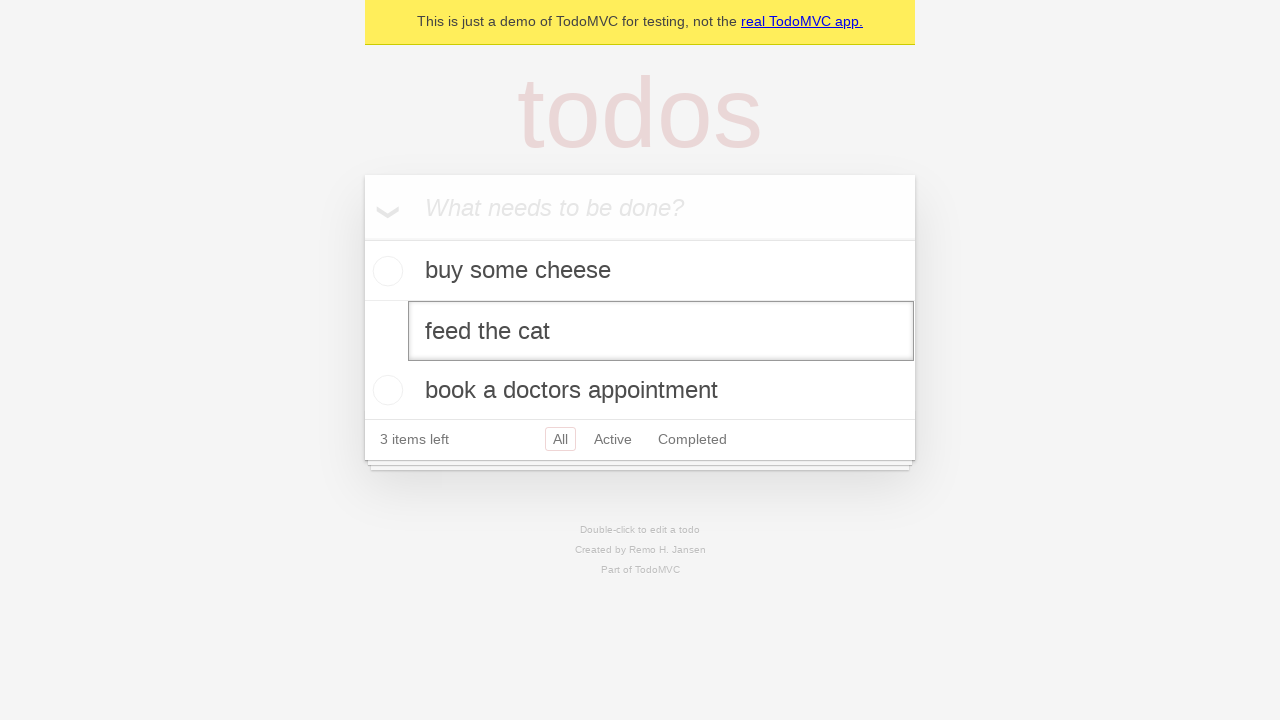

Cleared the edit field to empty string on [data-testid='todo-item'] >> nth=1 >> internal:role=textbox[name="Edit"i]
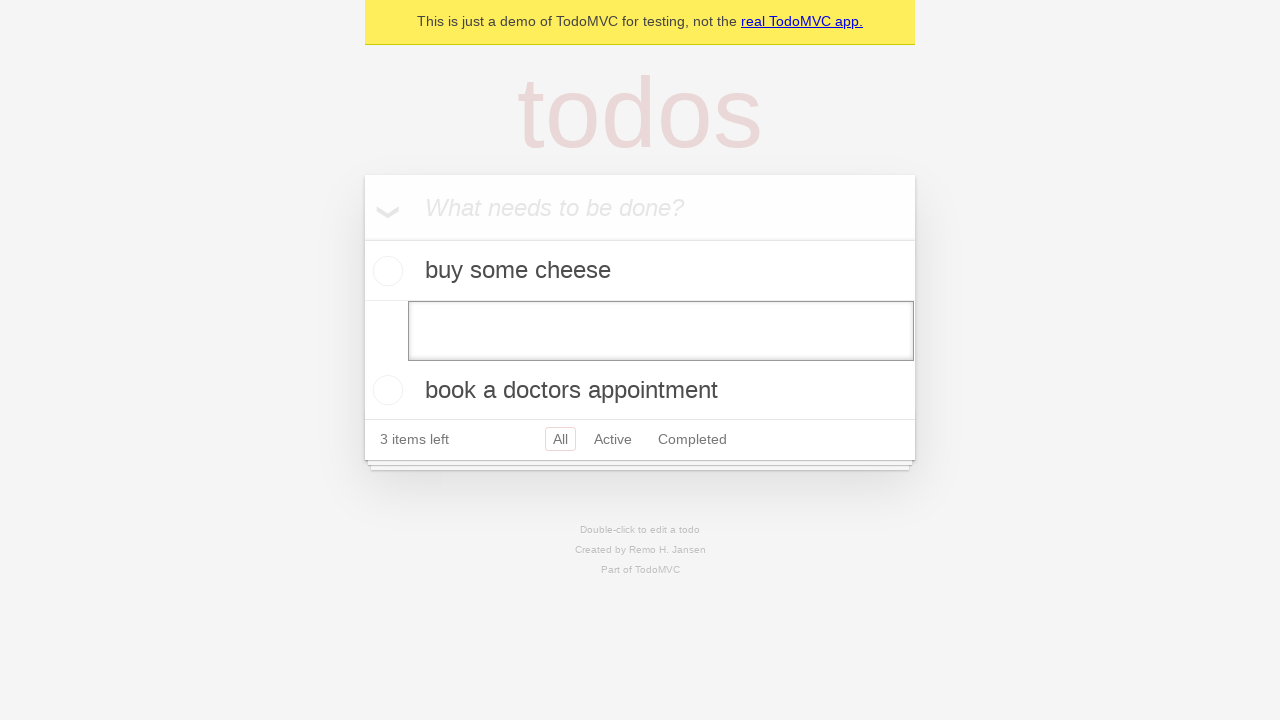

Pressed Enter to submit empty edit and remove todo item on [data-testid='todo-item'] >> nth=1 >> internal:role=textbox[name="Edit"i]
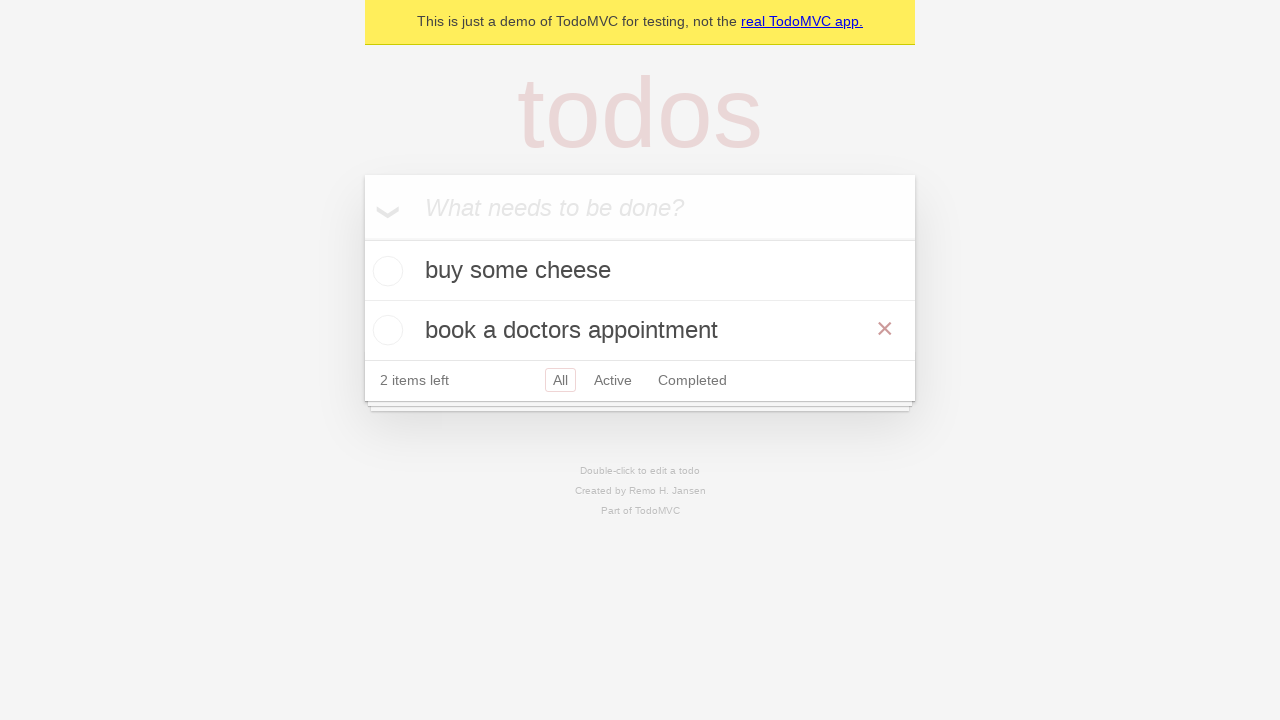

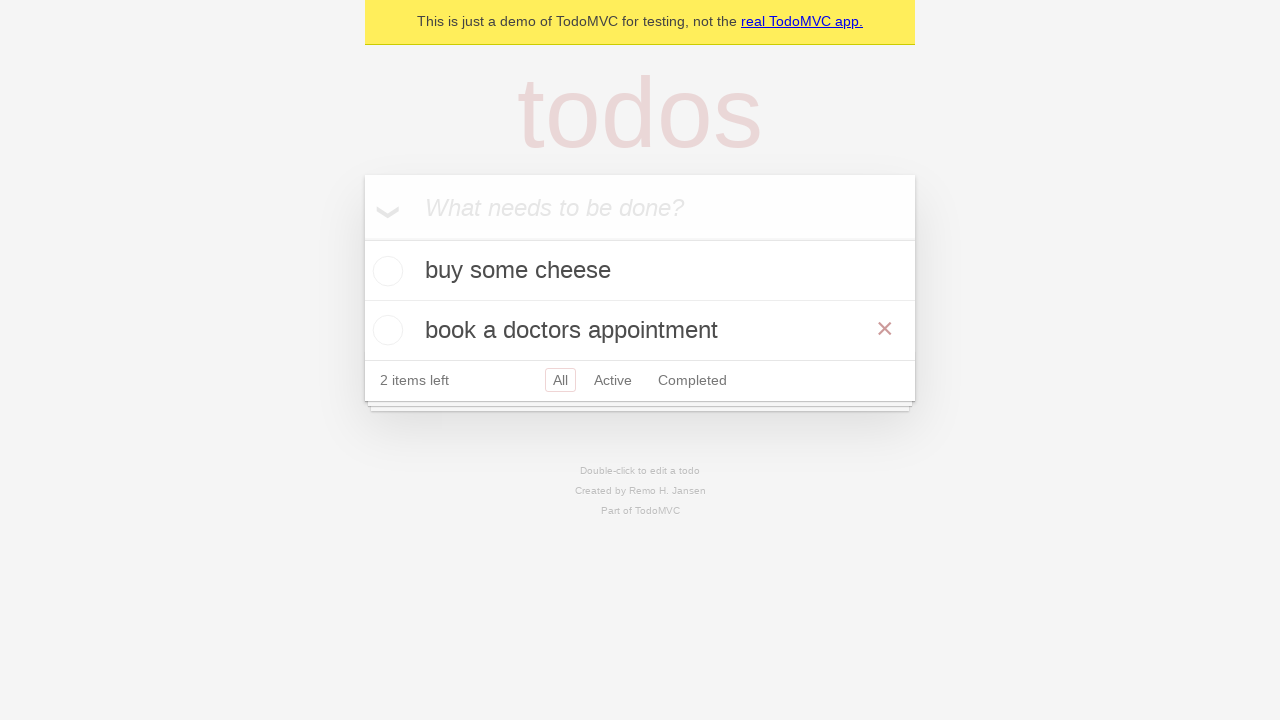